Clicks on first link containing text "form"

Starting URL: https://bonigarcia.dev/selenium-webdriver-java/

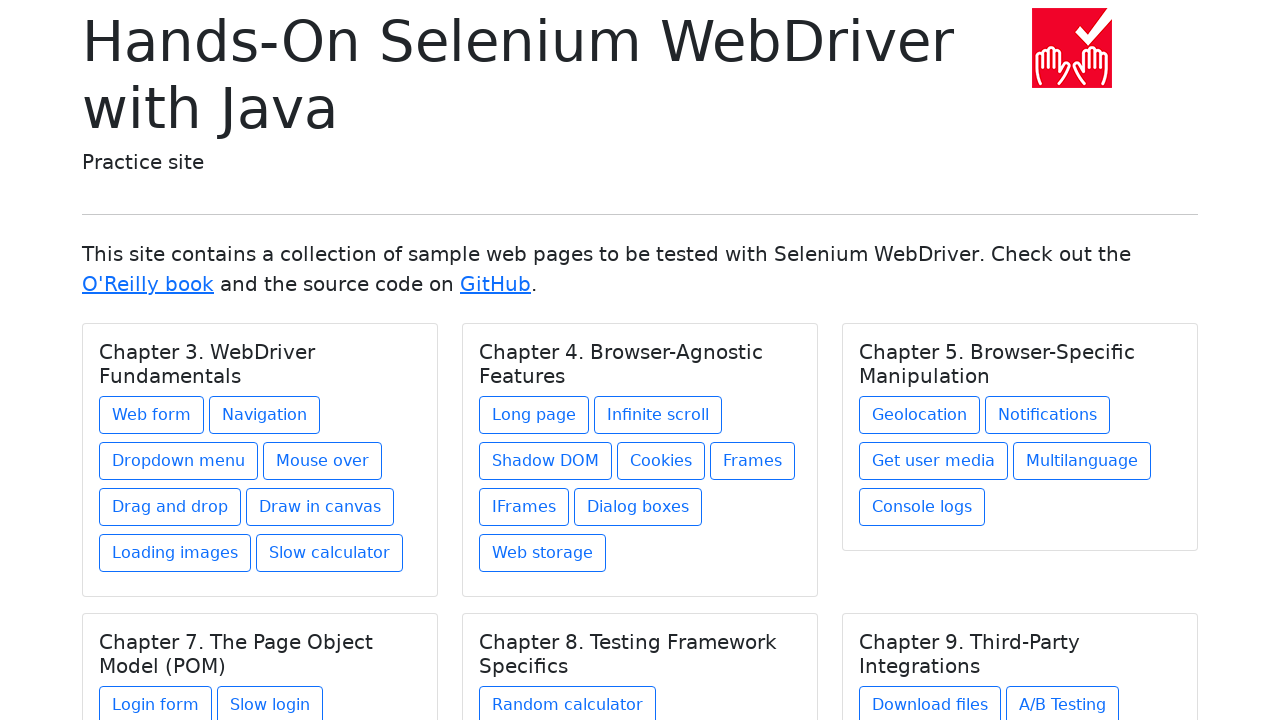

Clicked on first link containing text 'form' at (152, 415) on a:has-text('form') >> nth=0
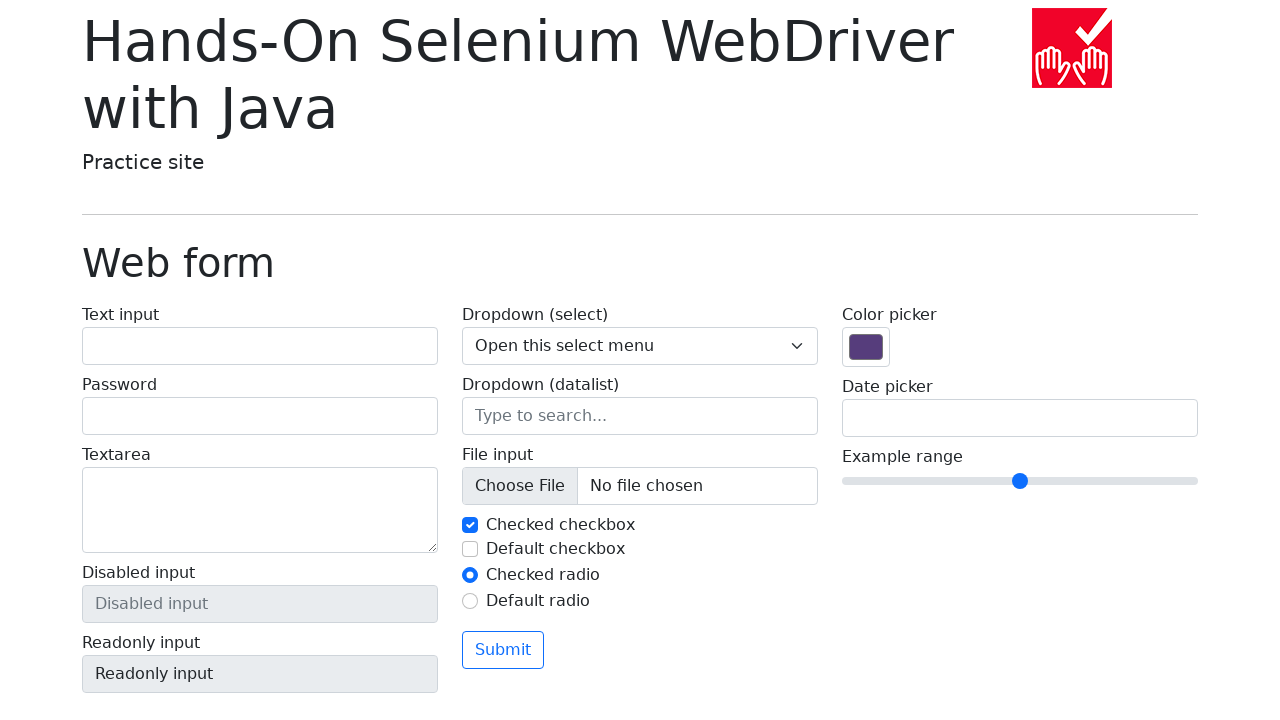

Verified navigation to web form page
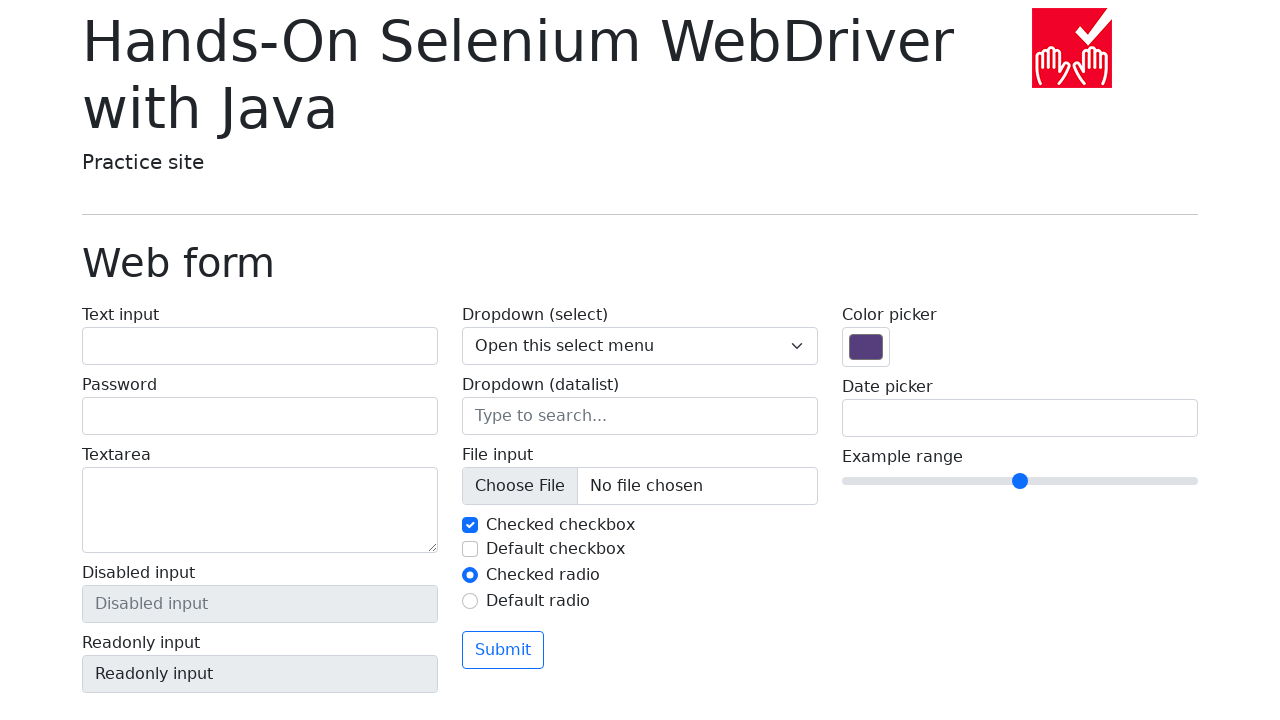

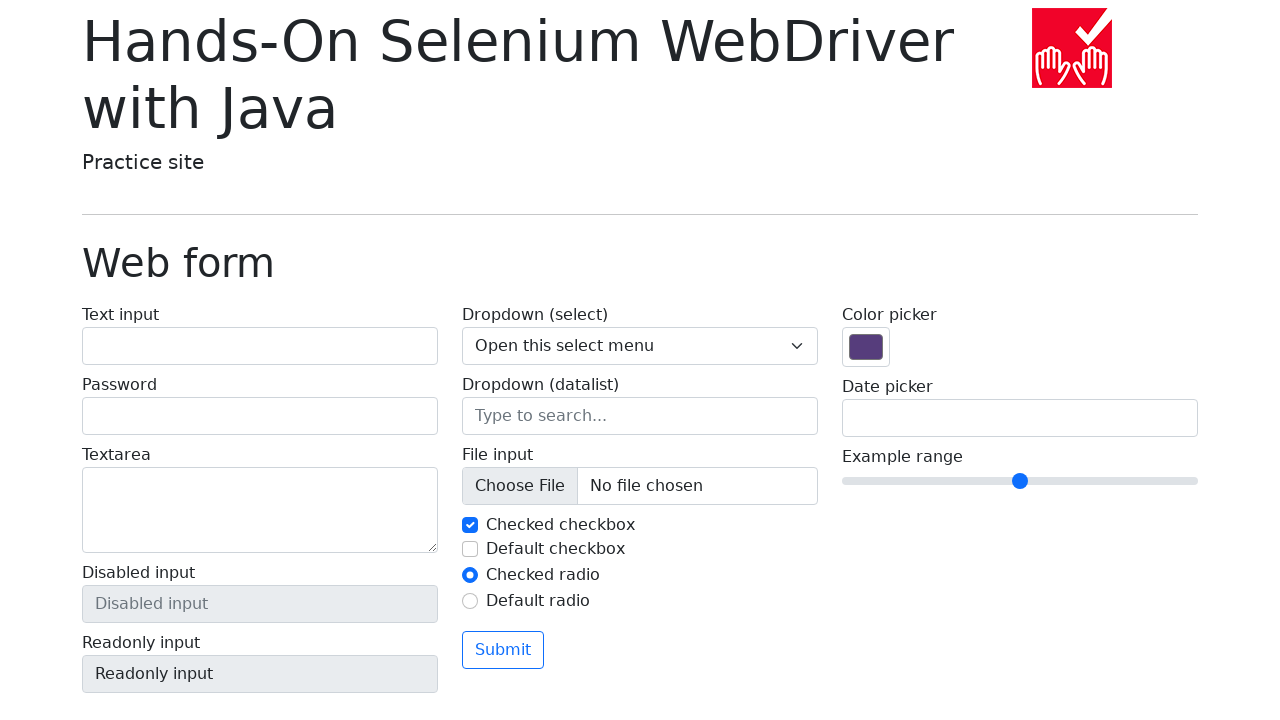